Tests dynamic loading with explicit wait for element visibility after clicking Start button

Starting URL: http://the-internet.herokuapp.com/dynamic_loading/2

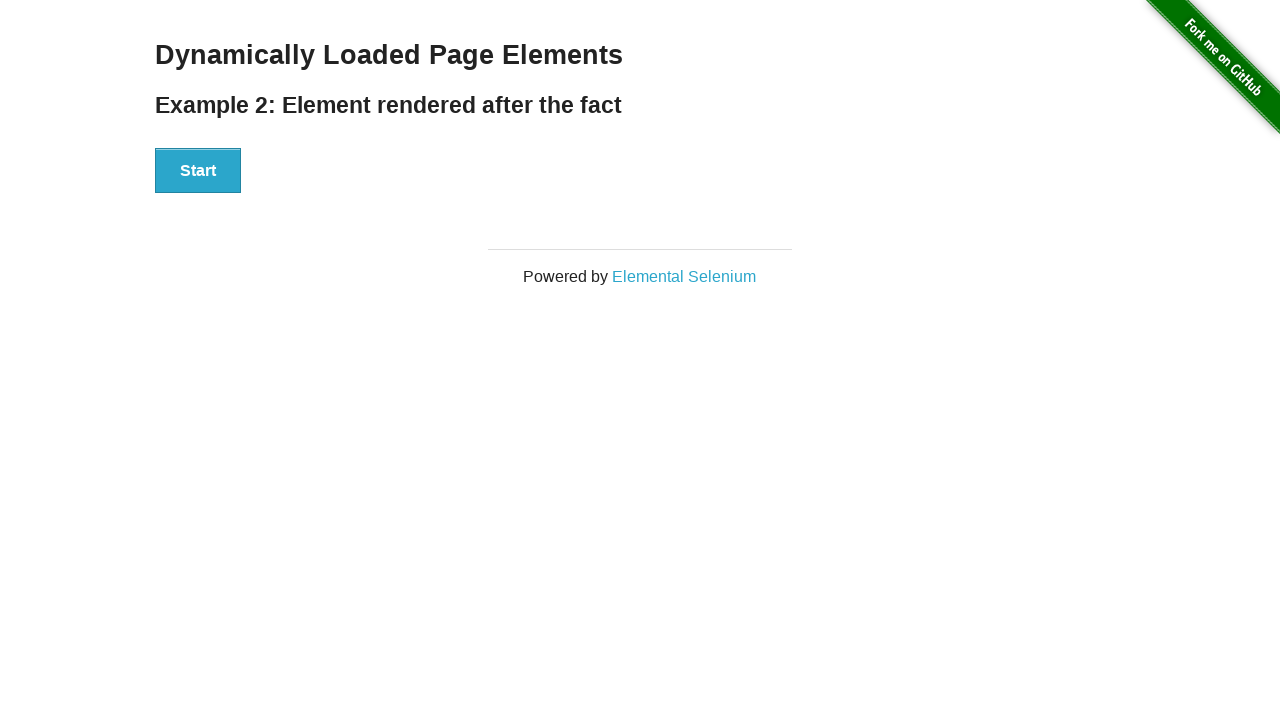

Waited for Start button to be visible
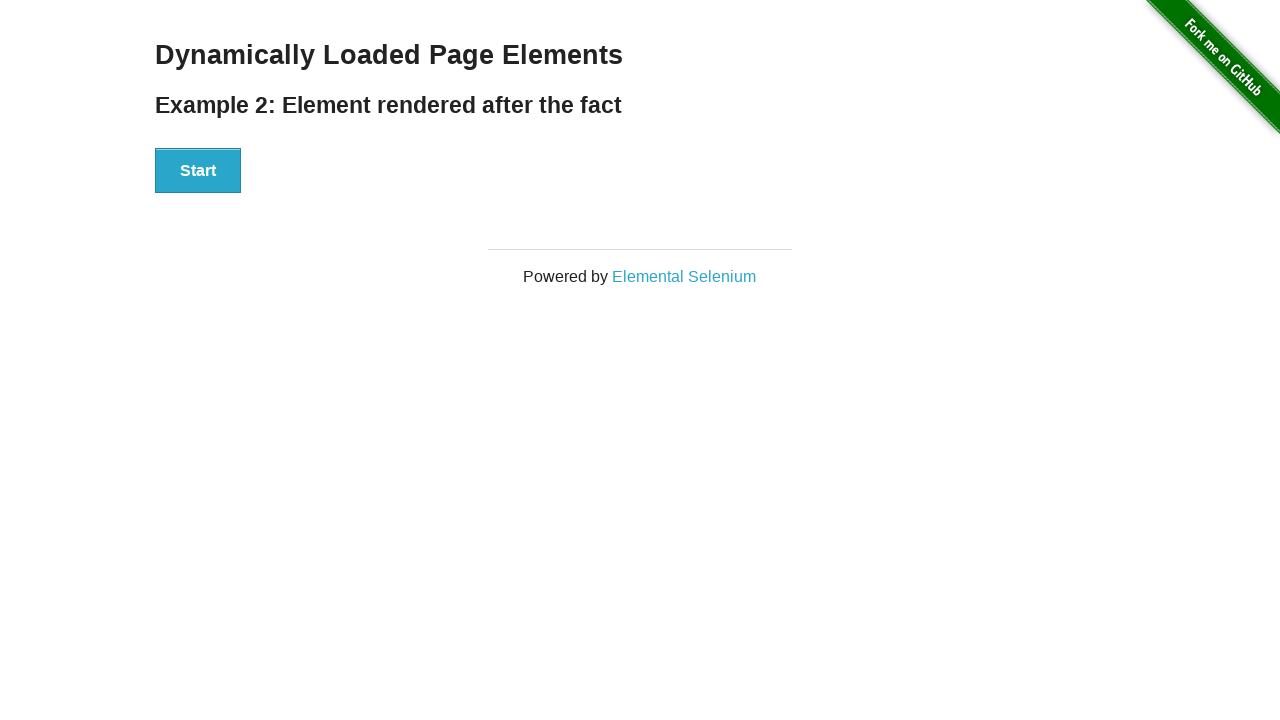

Clicked the Start button at (198, 171) on xpath=//button[text()='Start']
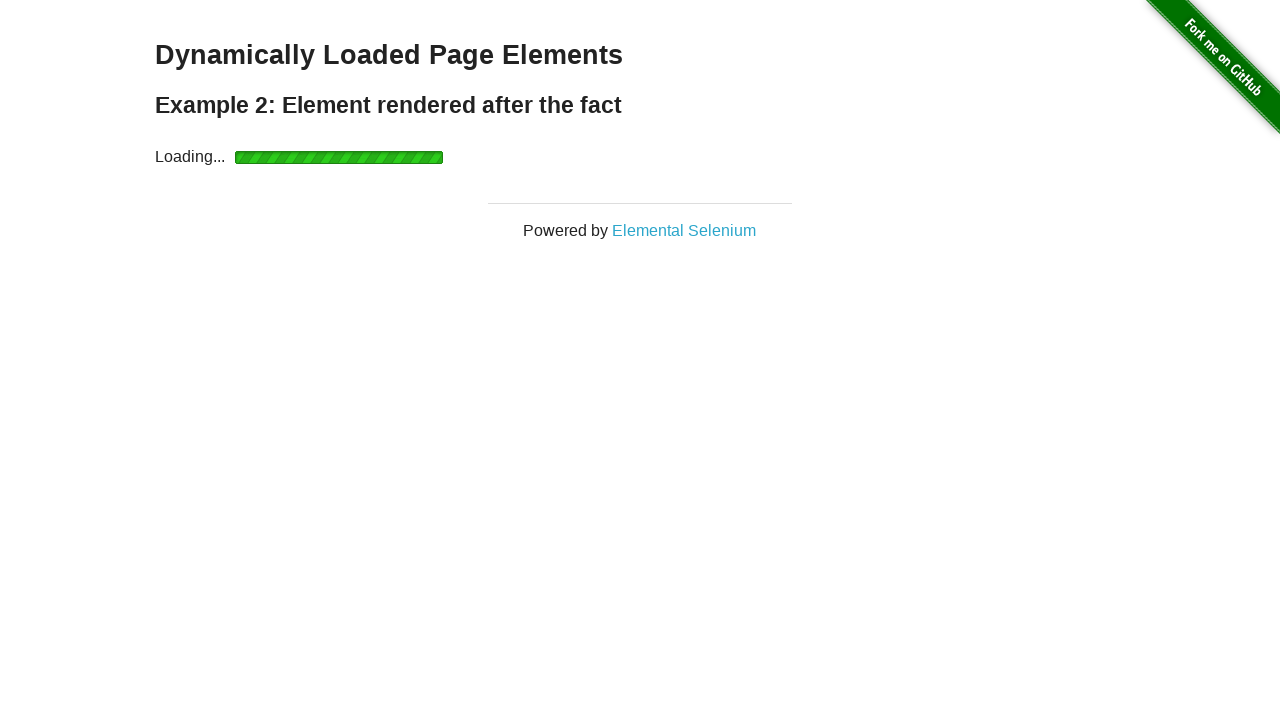

Waited for 'Hello World!' text to be visible after dynamic loading completed
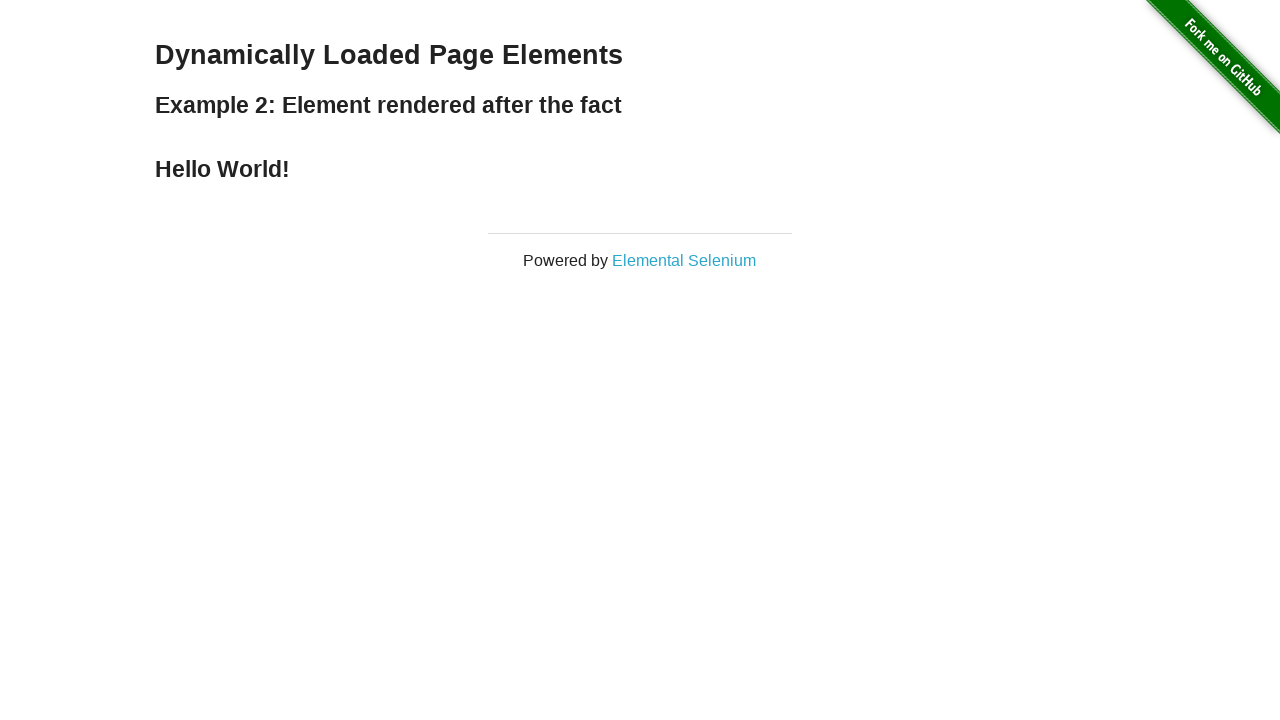

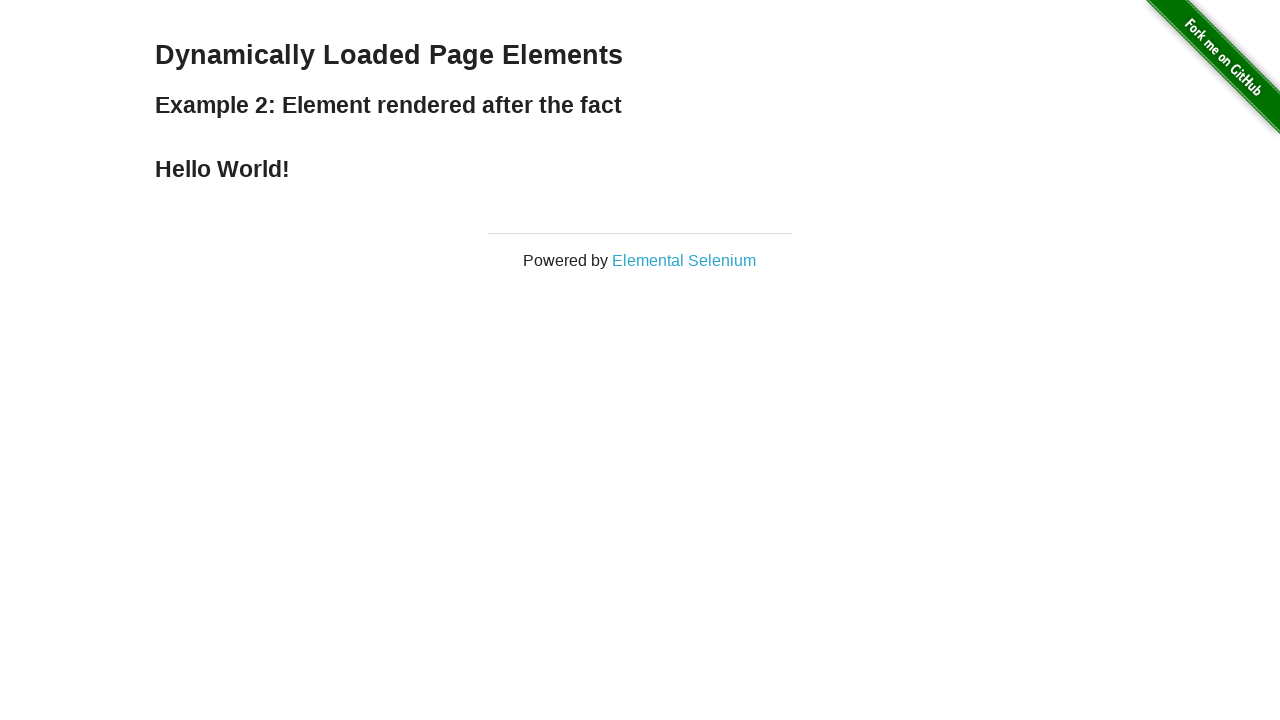